Tests right-click context menu functionality by performing a context click on a sidebar link

Starting URL: http://jqueryui.com/

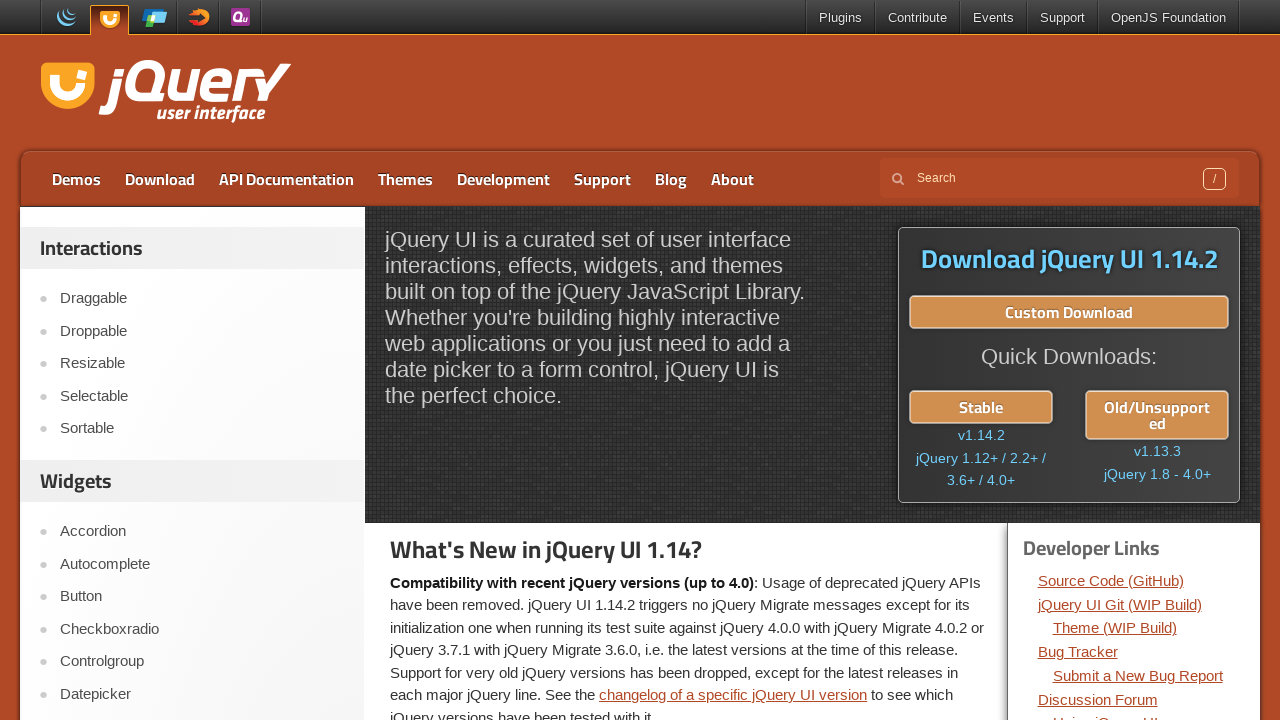

Right-clicked on sidebar link to open context menu at (202, 396) on //*[@id='sidebar']/aside[1]/ul/li[4]/a
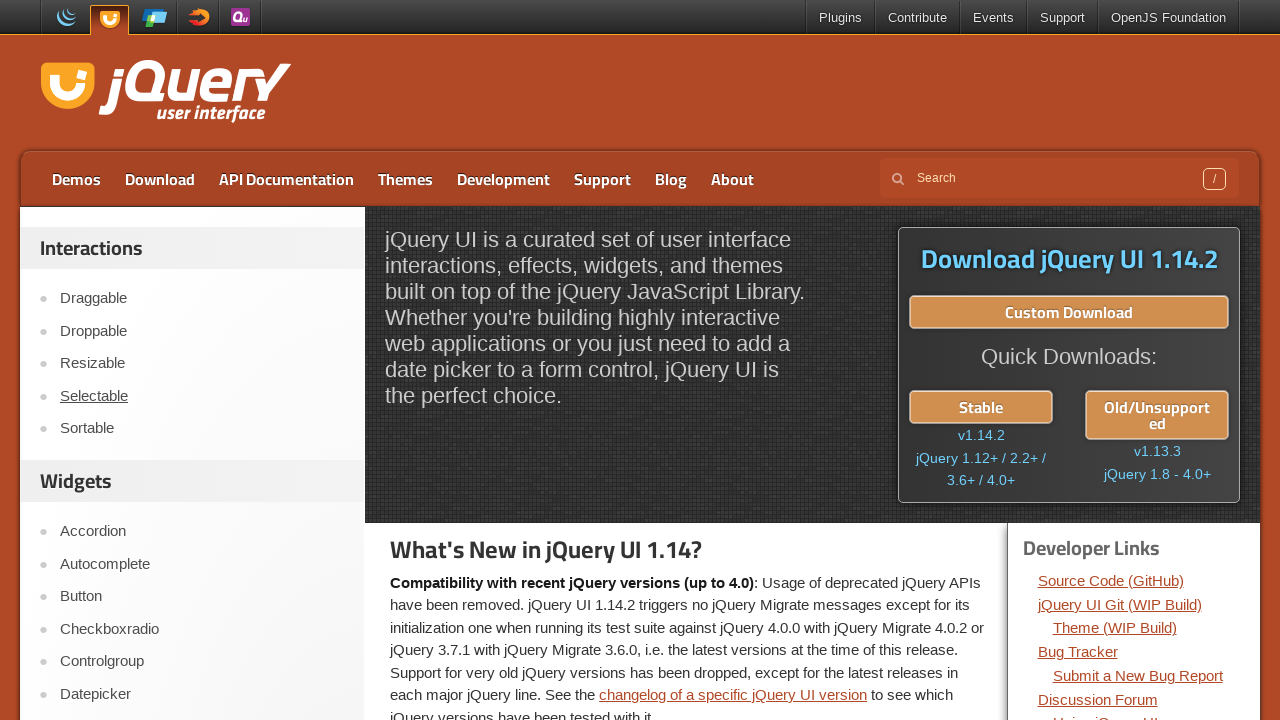

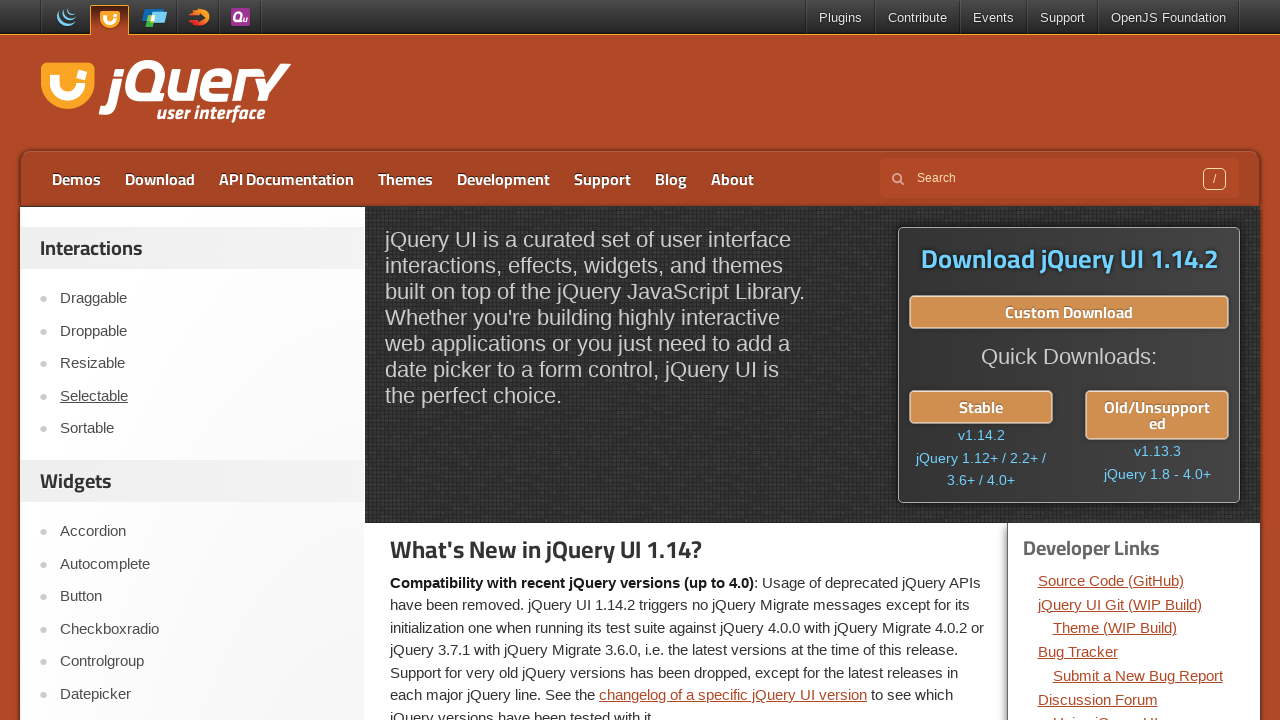